Tests the search functionality on ShopClues wholesale page by searching for "mobiles" and clicking on a product result

Starting URL: https://www.shopclues.com/wholesale.html

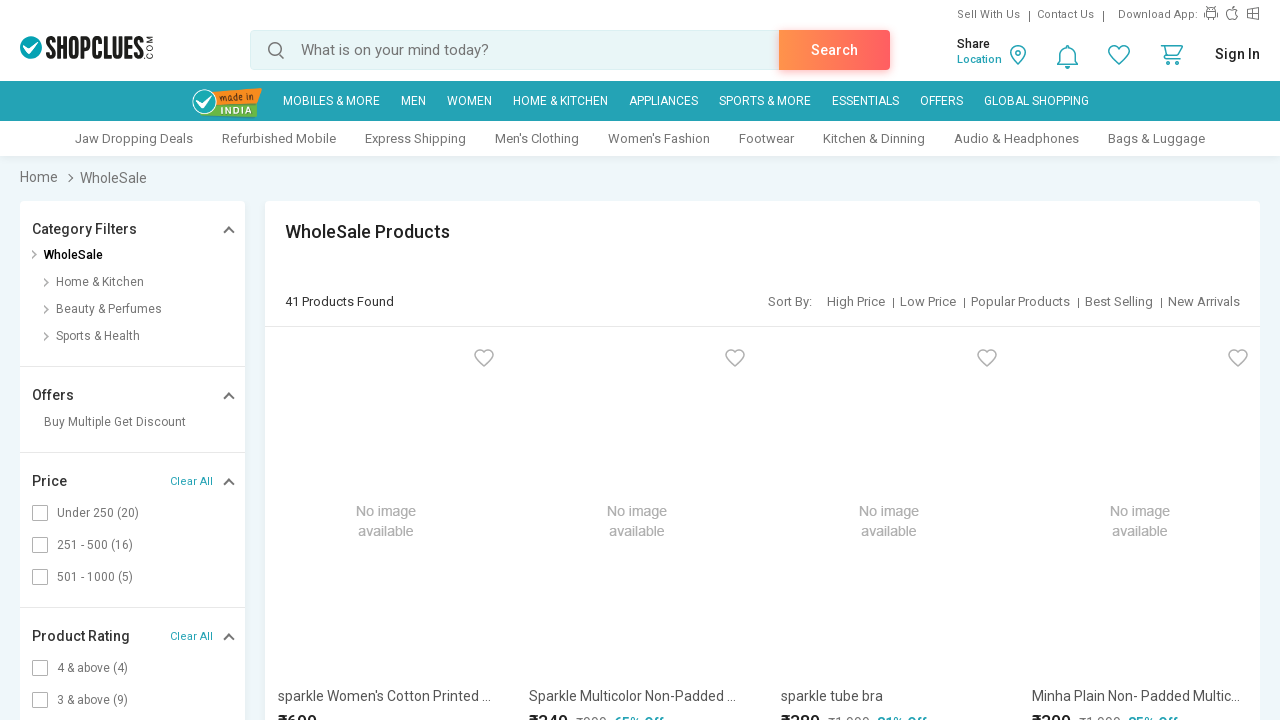

Filled autocomplete search box with 'mobiles' on input#autocomplete
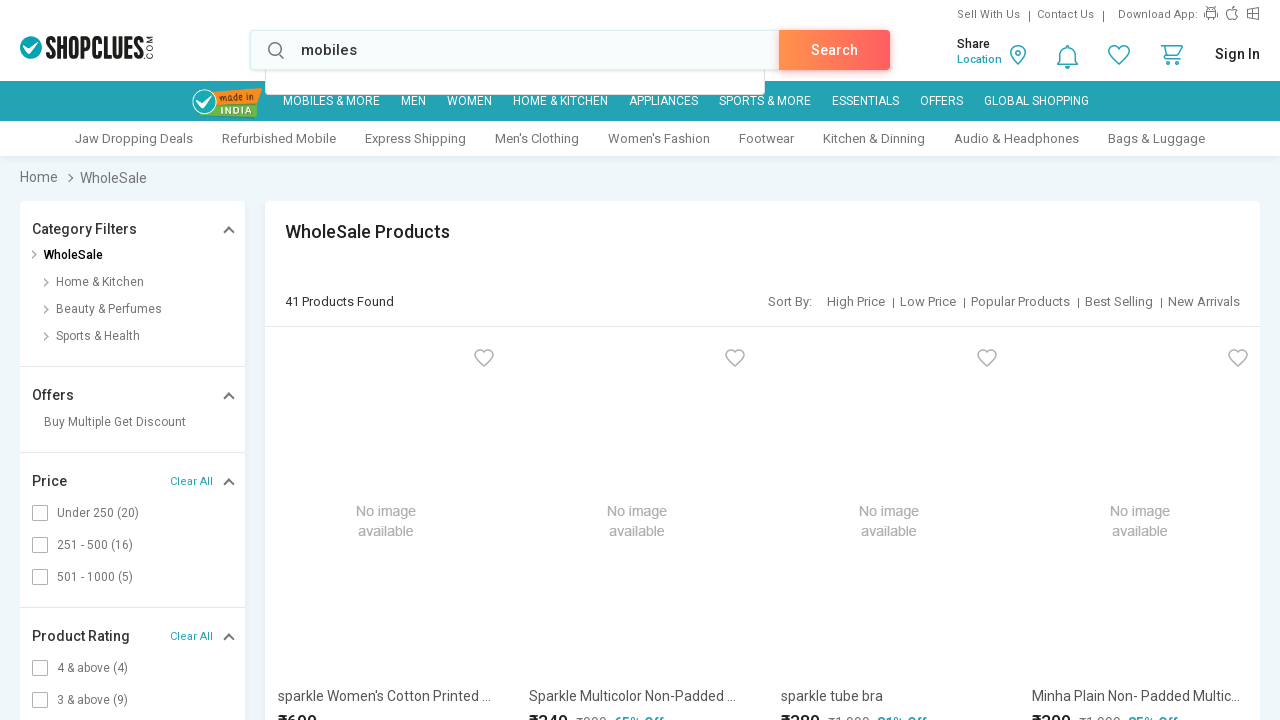

Clicked Search button to perform search at (834, 50) on a:text('Search')
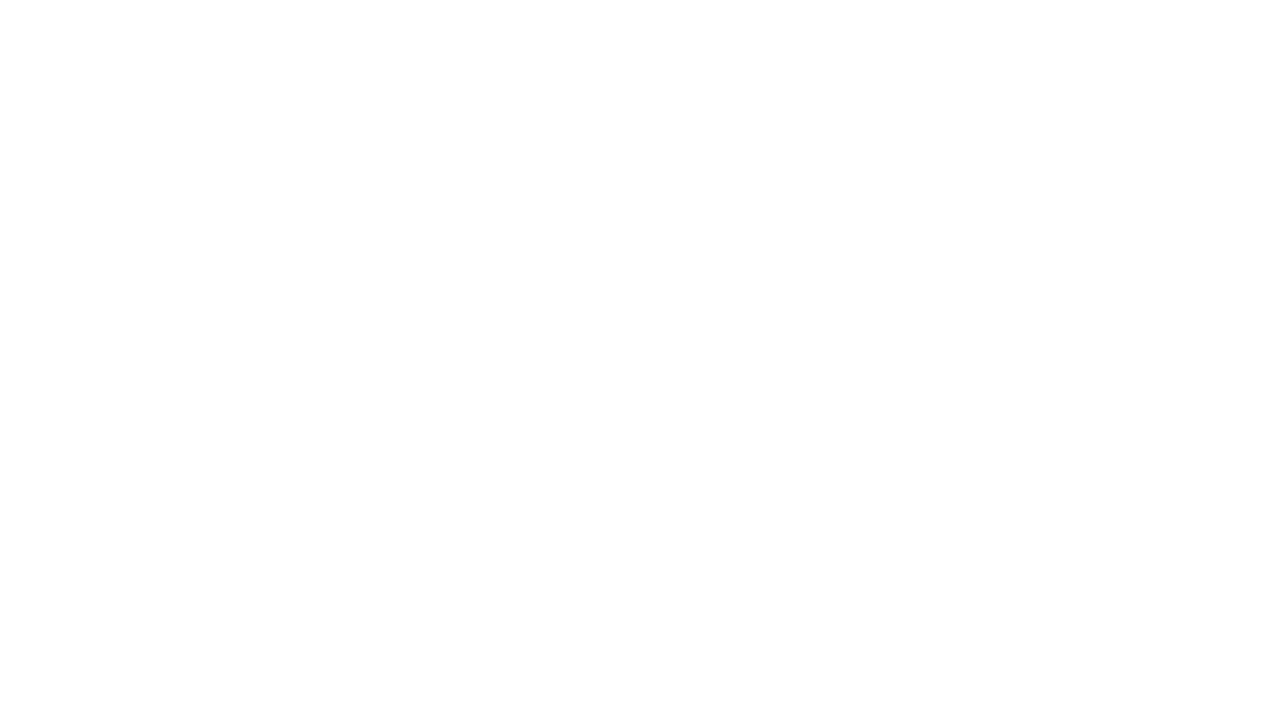

Search results loaded with product images
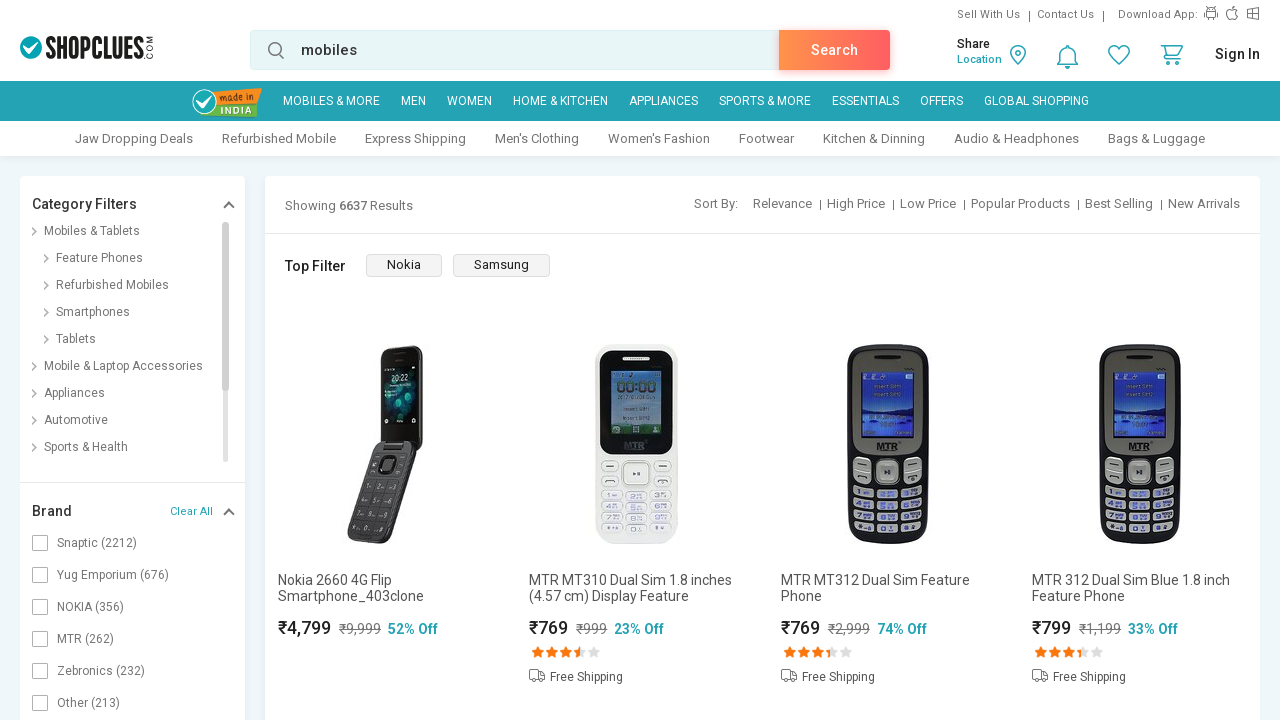

Clicked on a product result image at (385, 444) on img[id^='det_img_']
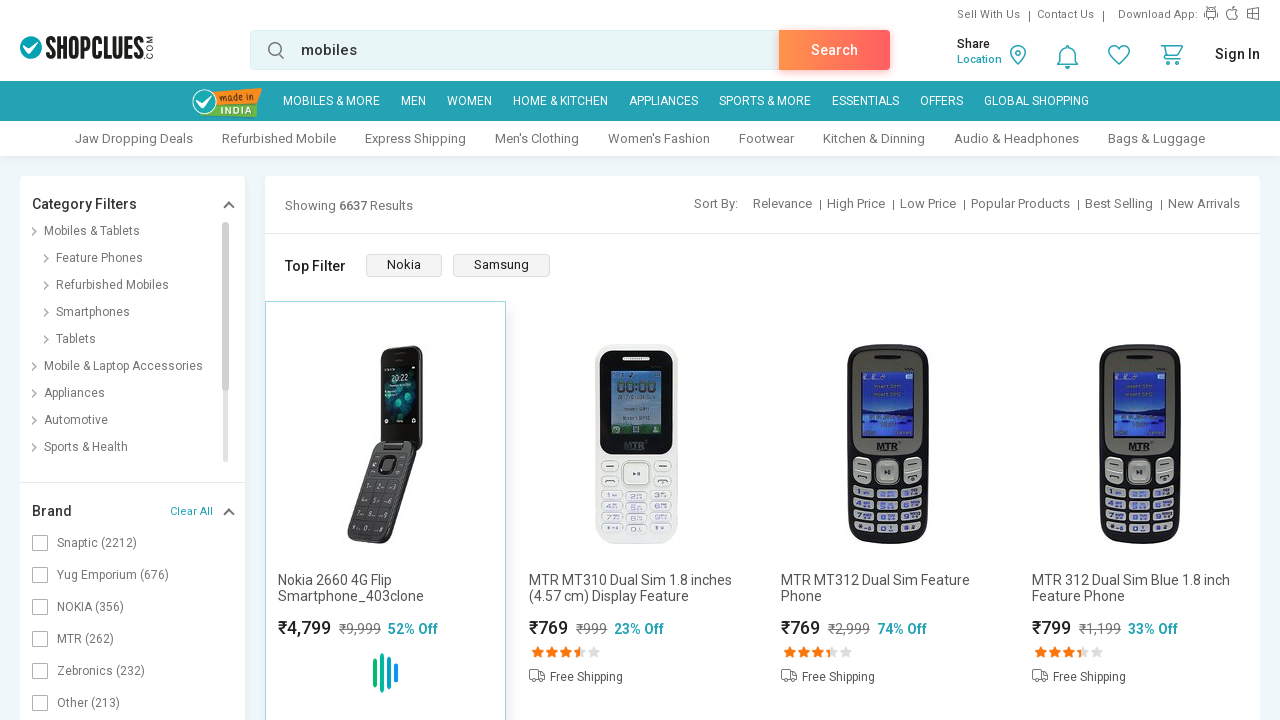

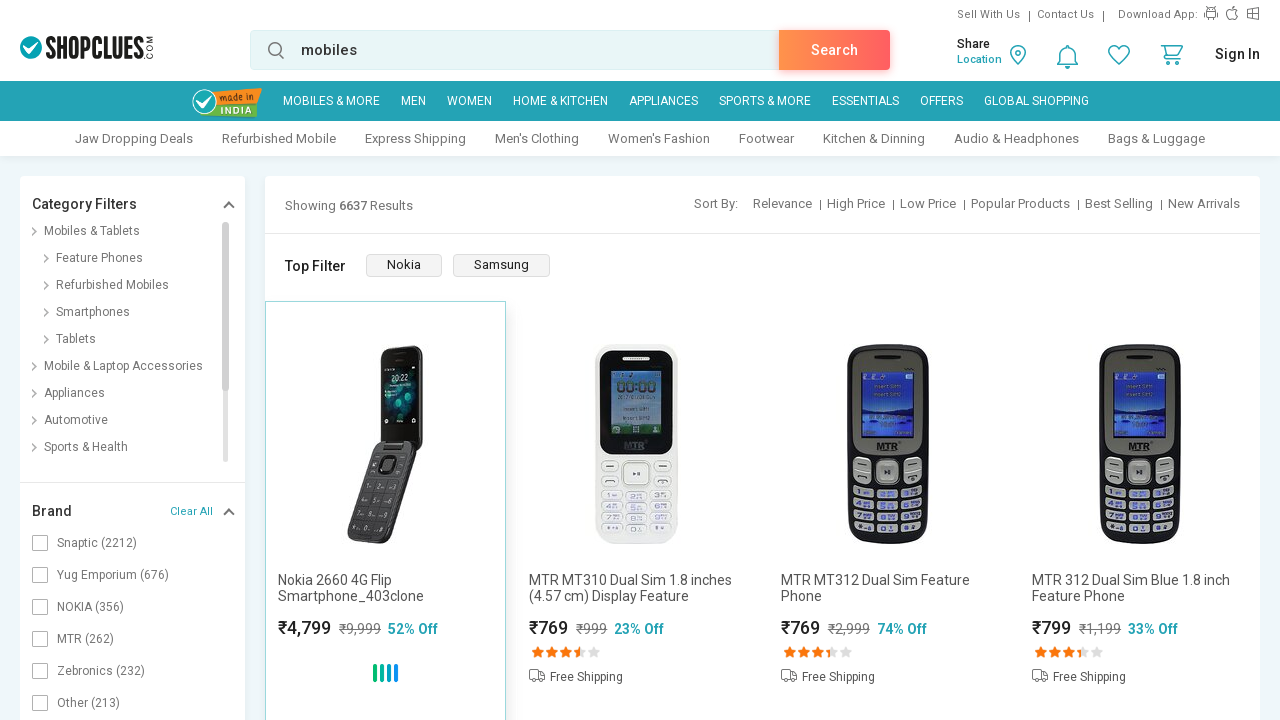